Navigates to a BOM (Bill of Materials) page on yikuyi.com and clicks on the "在线提交" (Submit Online) link.

Starting URL: http://www.yikuyi.com/bom.htm

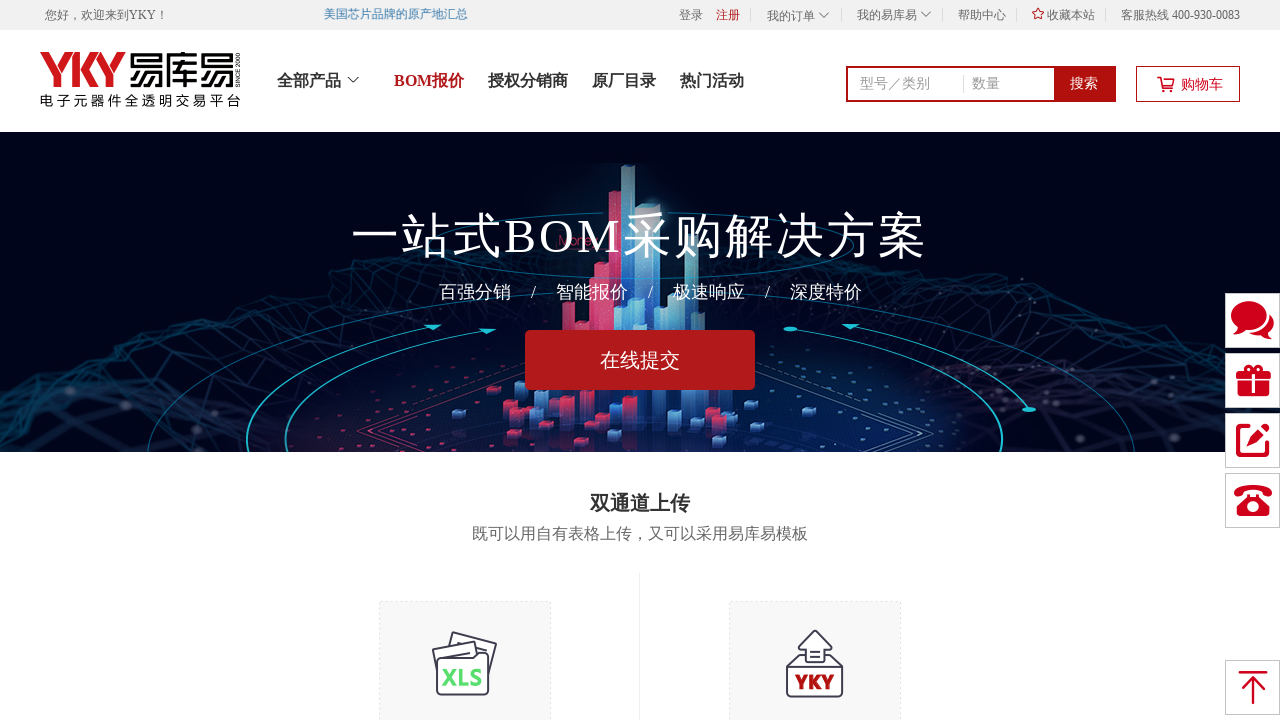

Waited for page to reach domcontentloaded state
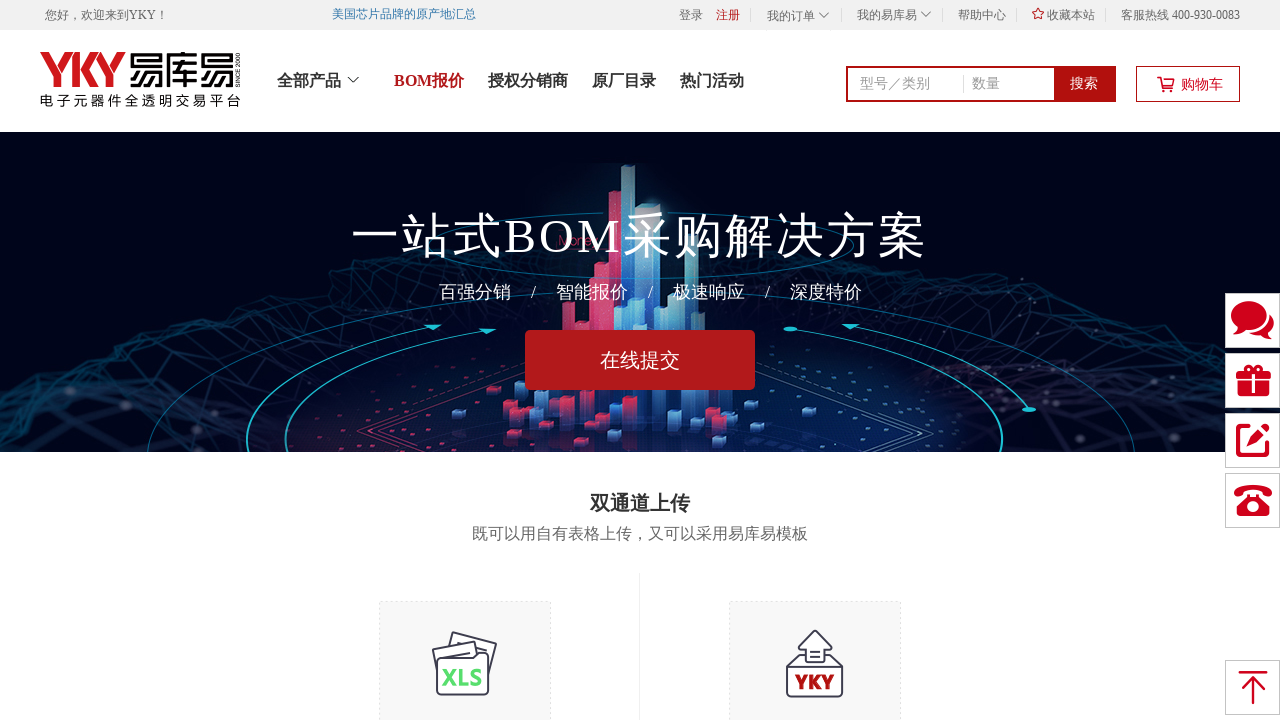

Clicked on the '在线提交' (Submit Online) link at (640, 360) on text=在线提交
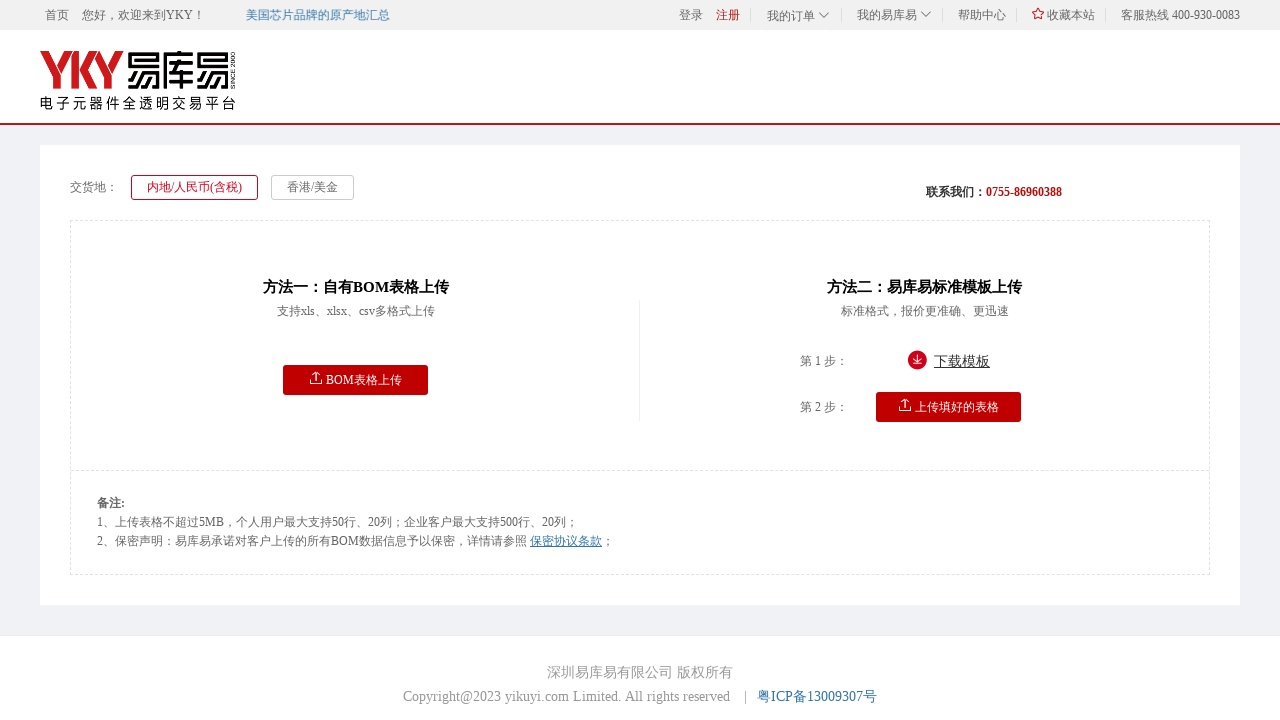

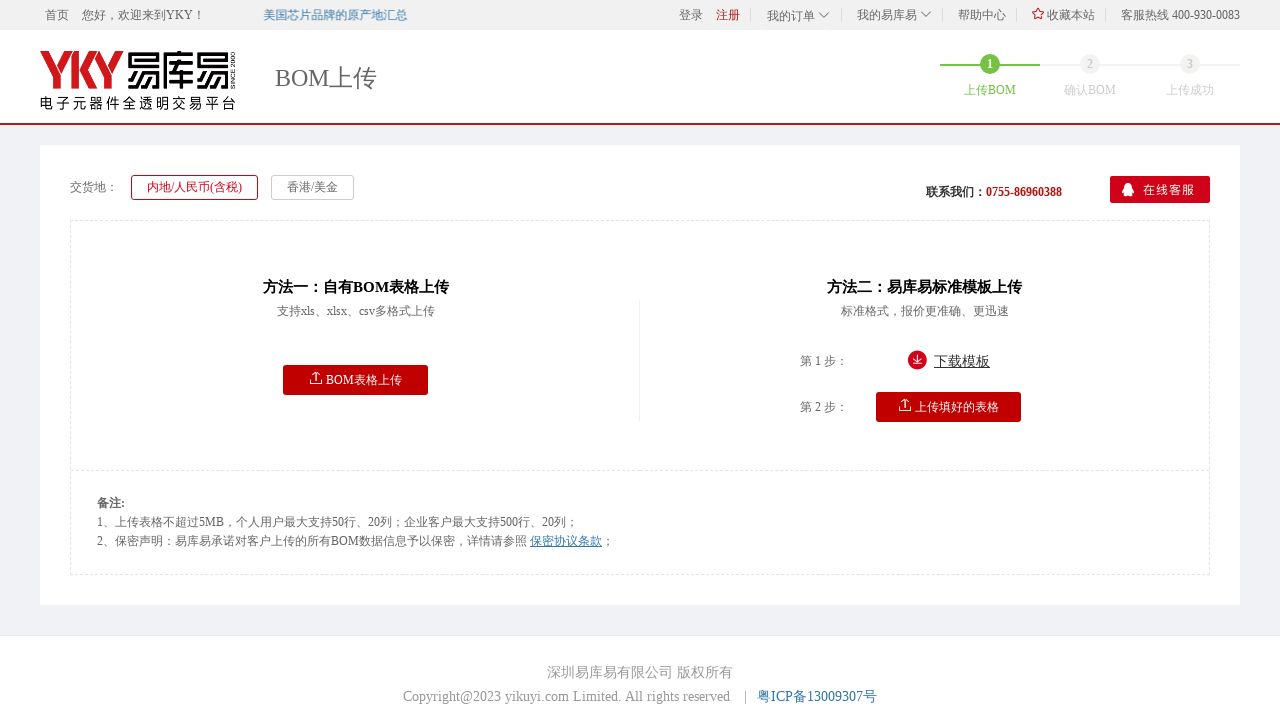